Tests the text input functionality by entering a new button name in the input field and clicking the button to verify it updates with the new text

Starting URL: http://uitestingplayground.com/textinput

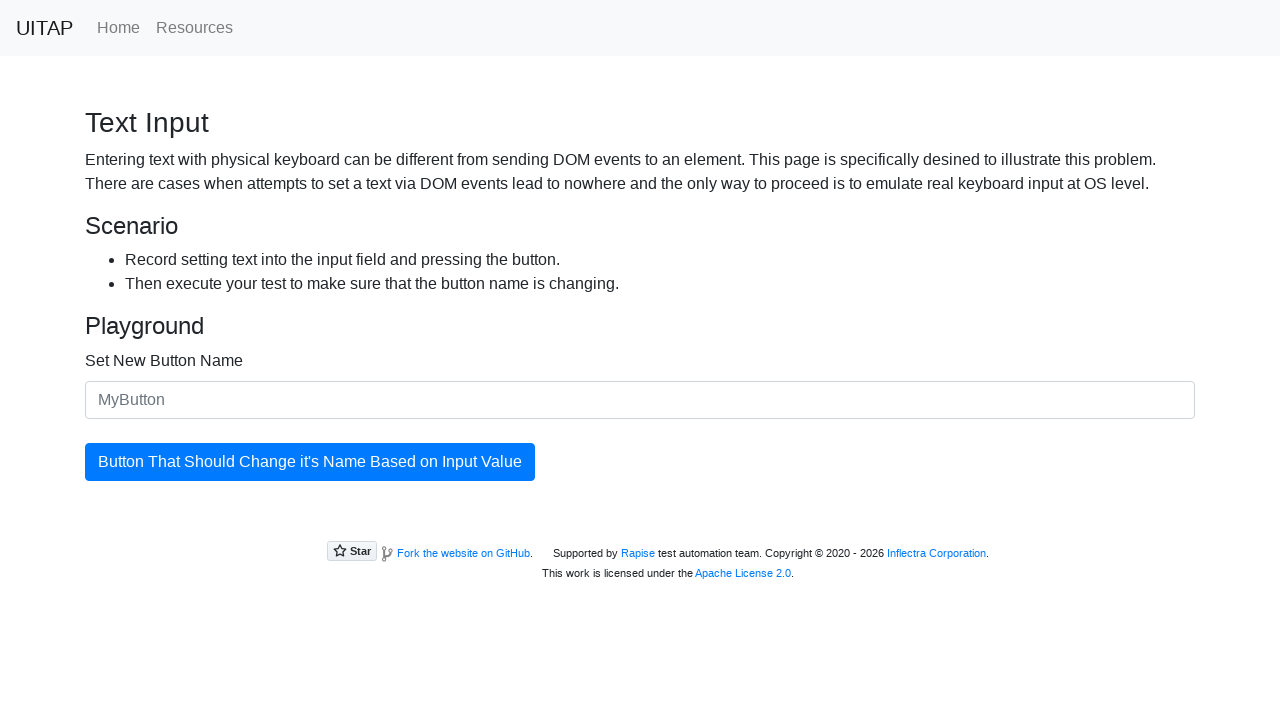

Entered 'SkyPro' in the text input field for new button name on #newButtonName
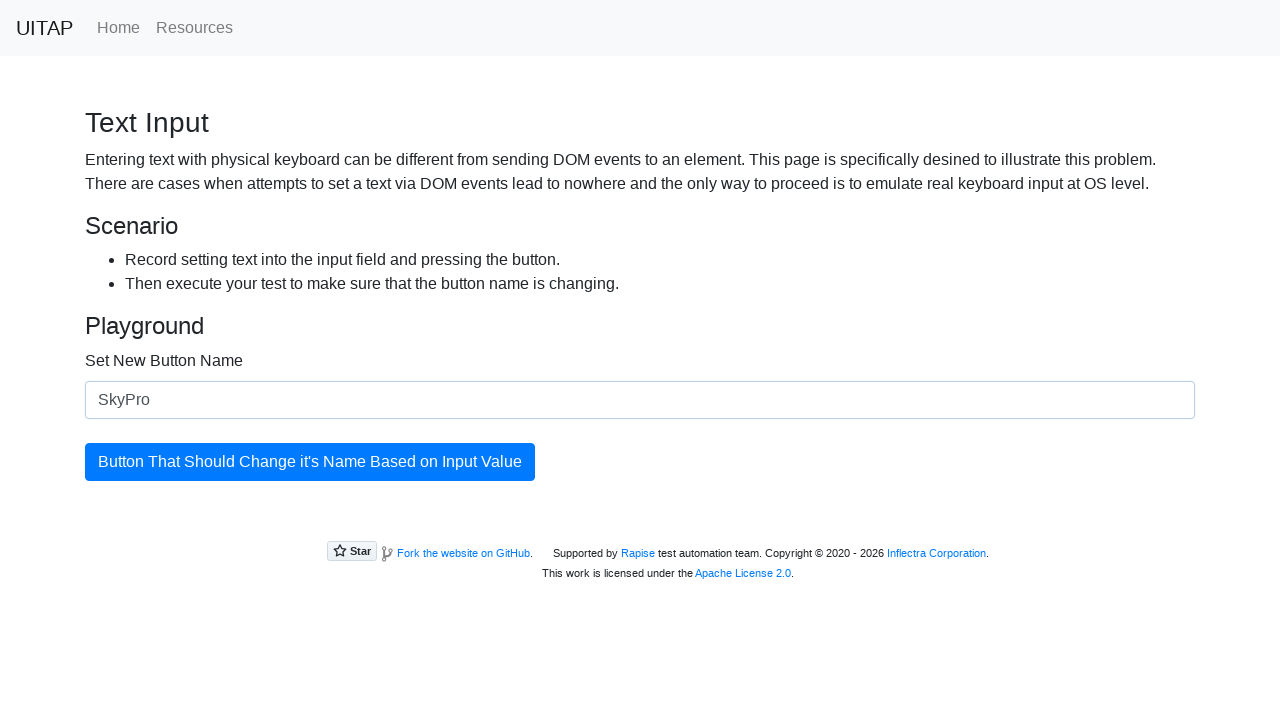

Clicked the button to update its text at (310, 462) on #updatingButton
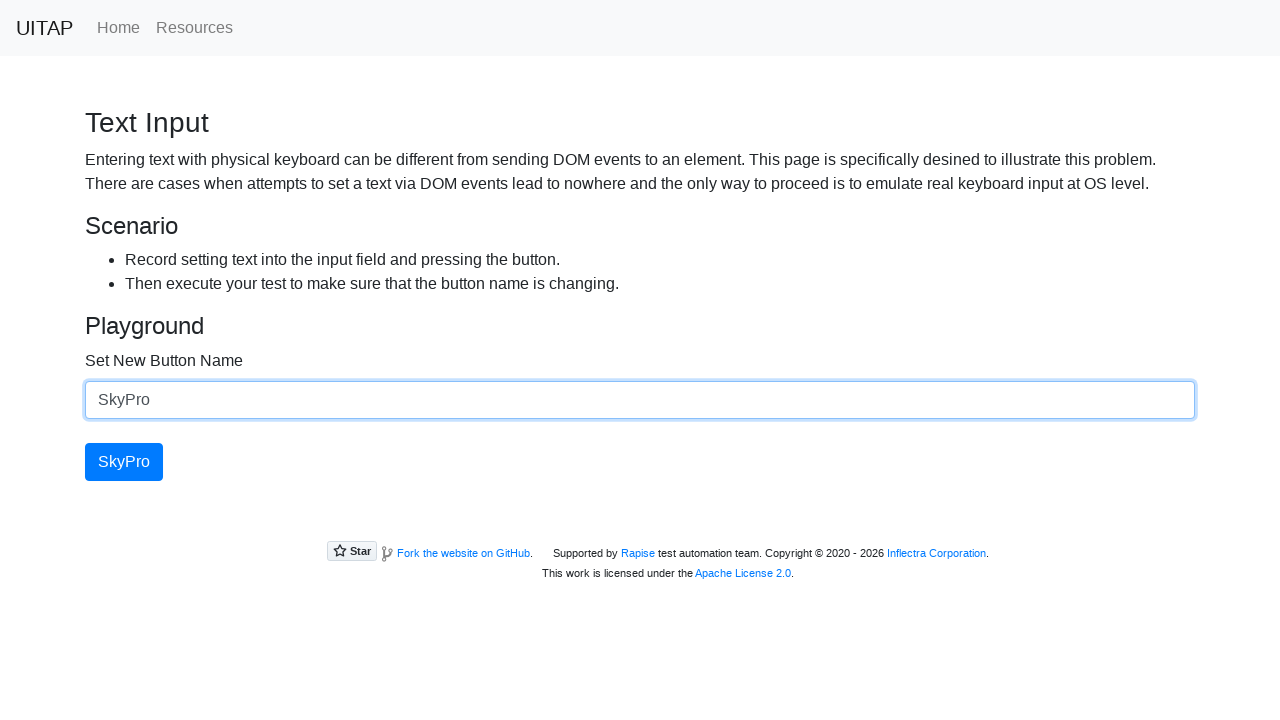

Button text successfully updated to 'SkyPro'
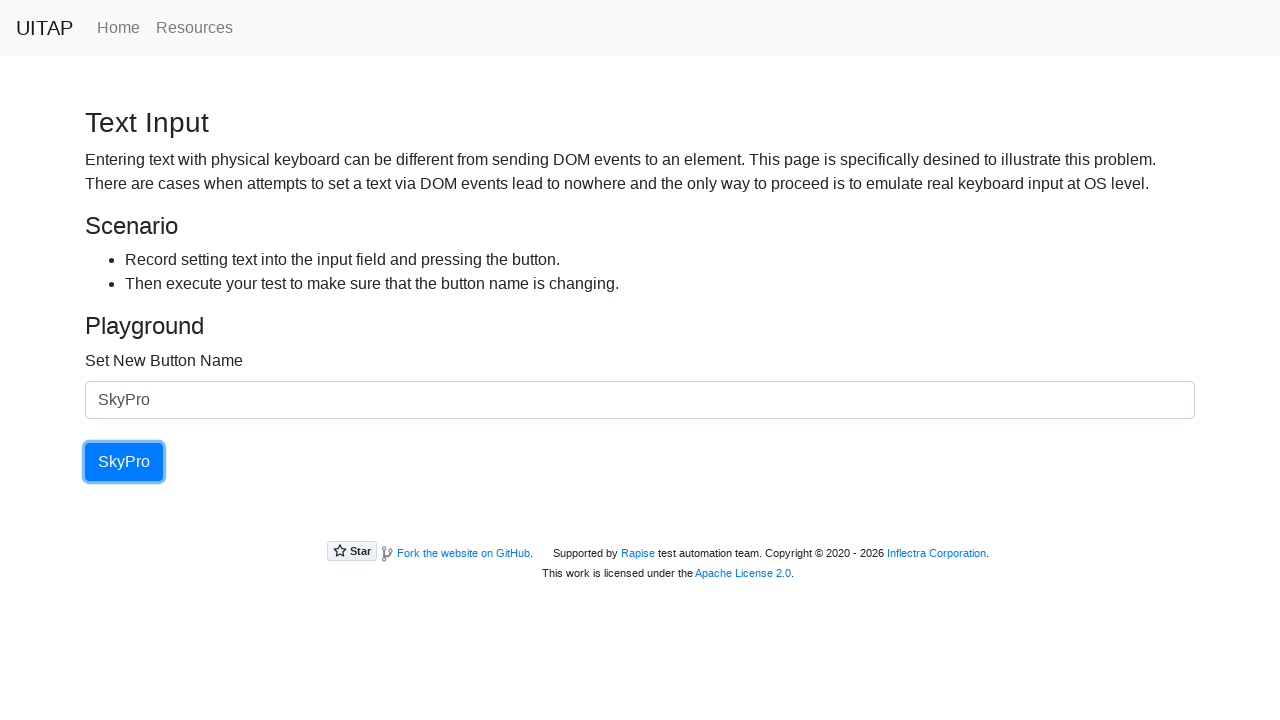

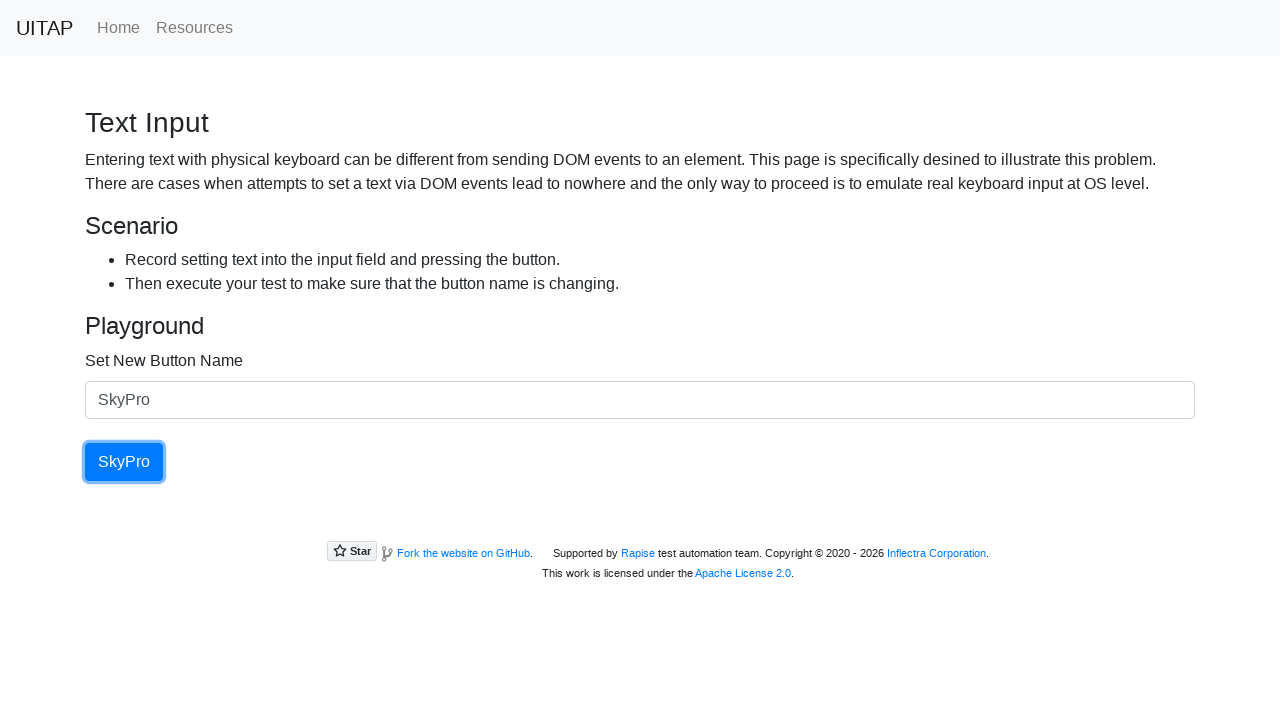